Navigates to OrangeHRM trial page and fills in the Name field on the form

Starting URL: https://www.orangehrm.com/orangehrm-30-day-trial

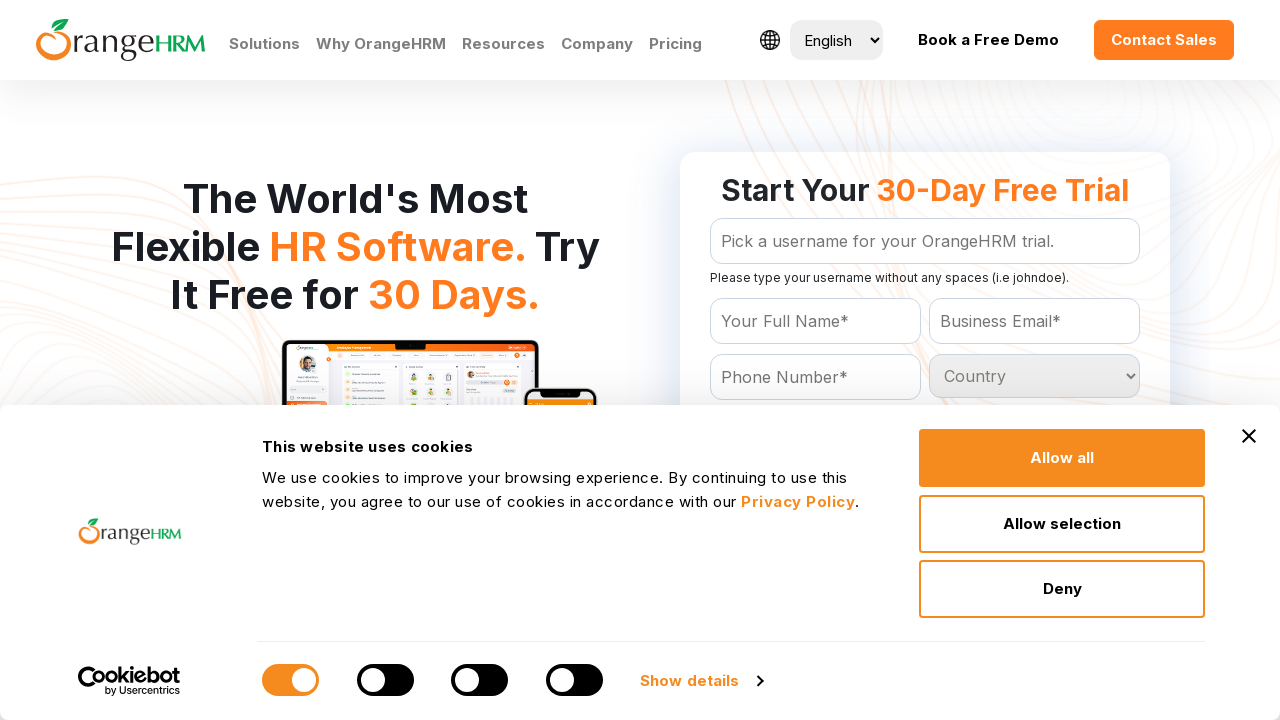

Navigated to OrangeHRM 30-day trial page
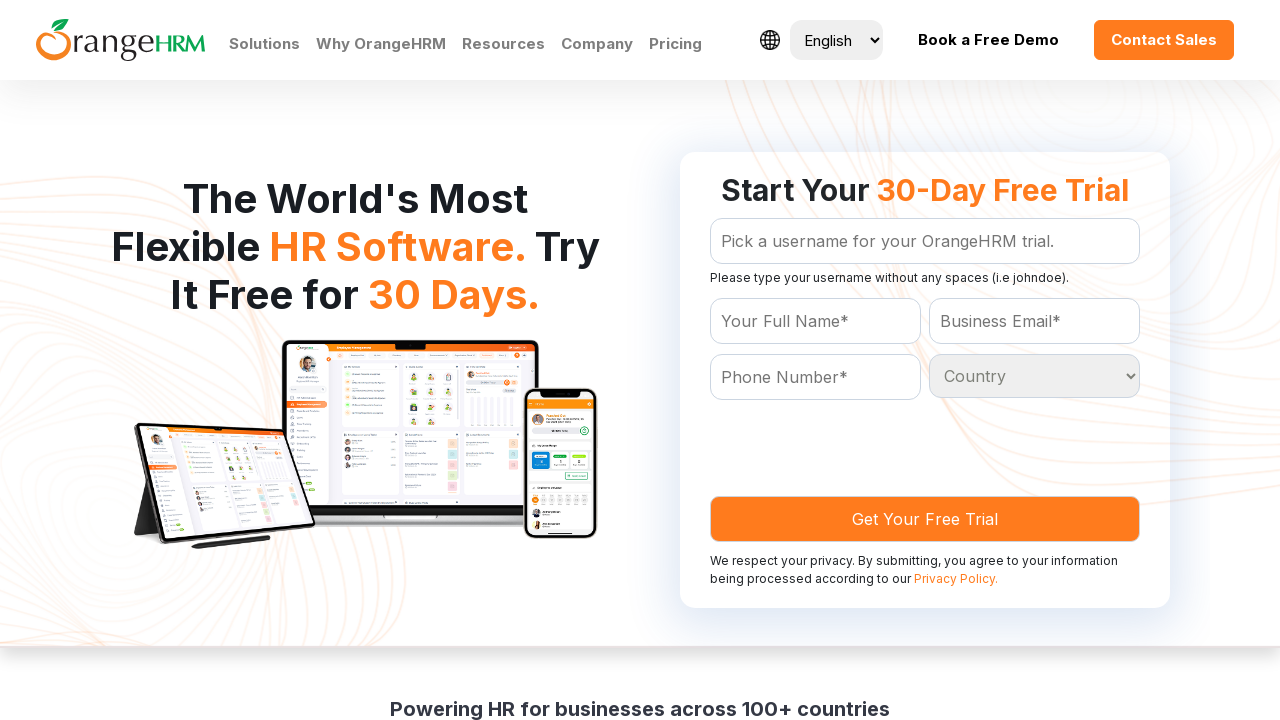

Filled Name field with 'Mohan' on #Form_getForm_Name
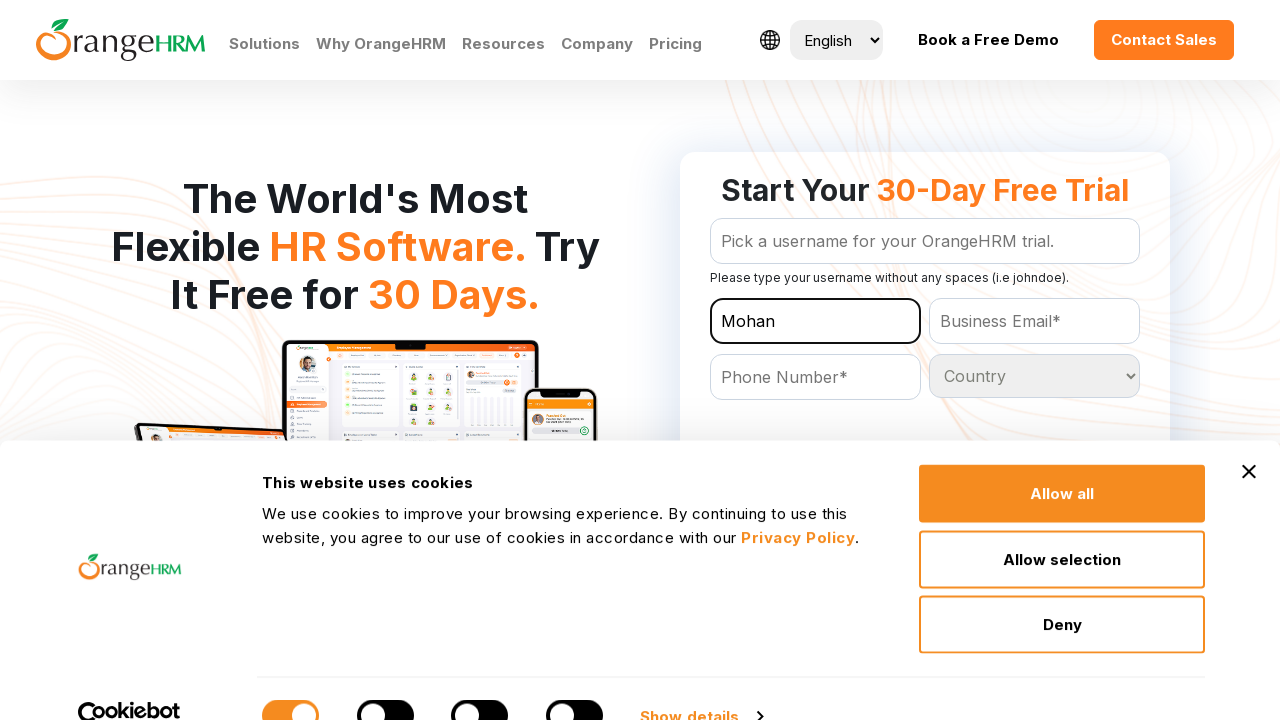

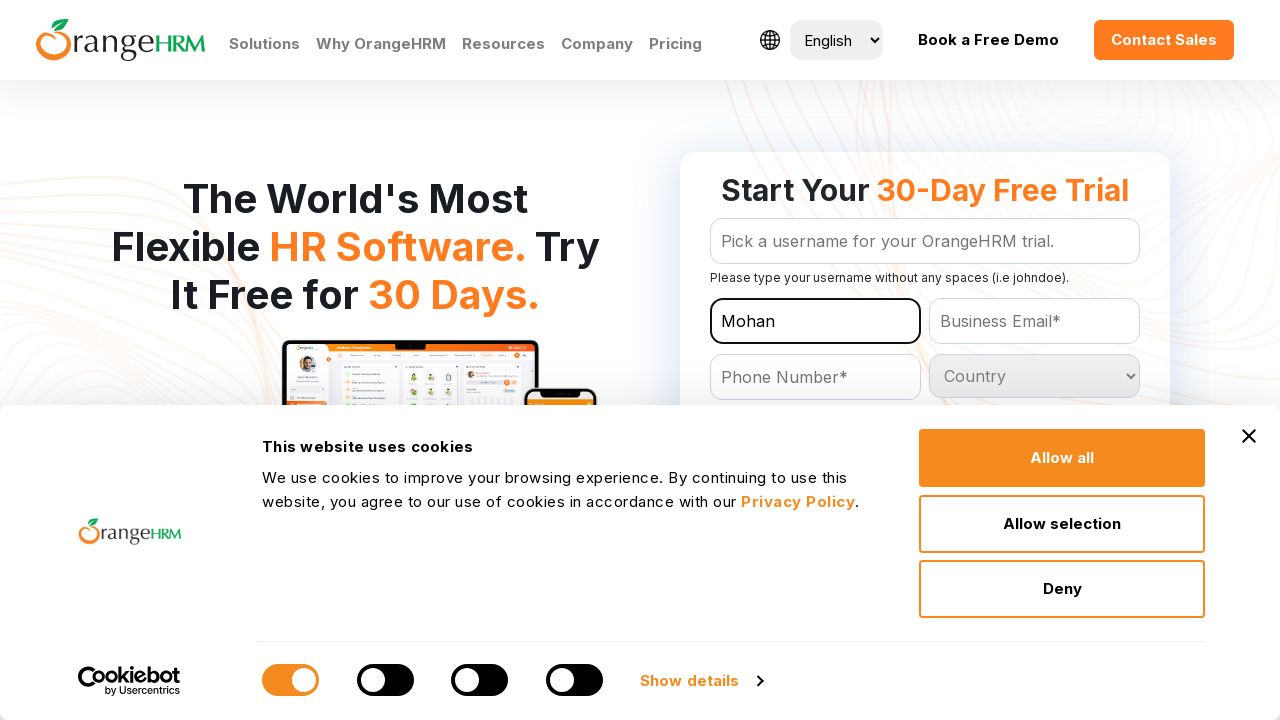